Tests jQuery UI interaction components including droppable, draggable, selectable, and sortable elements by performing drag and drop operations within iframe contexts

Starting URL: http://jqueryui.com/

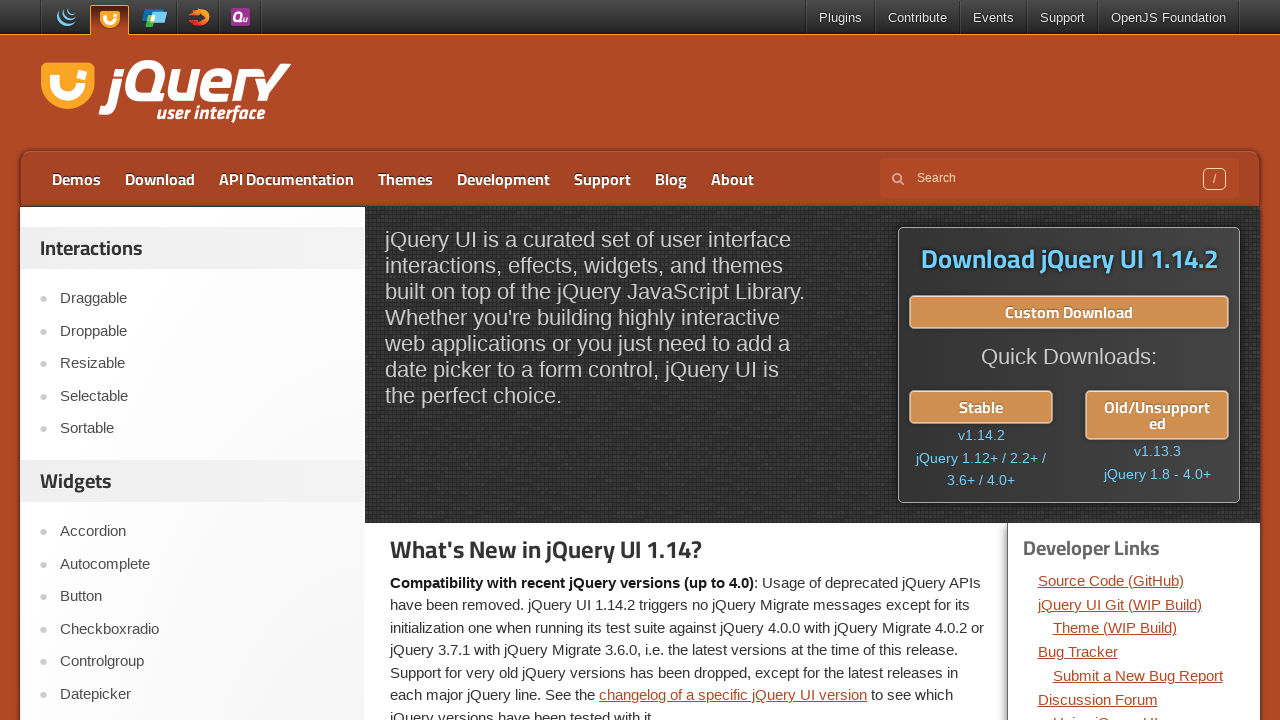

Clicked on Droppable link at (202, 331) on xpath=//a[text()='Droppable']
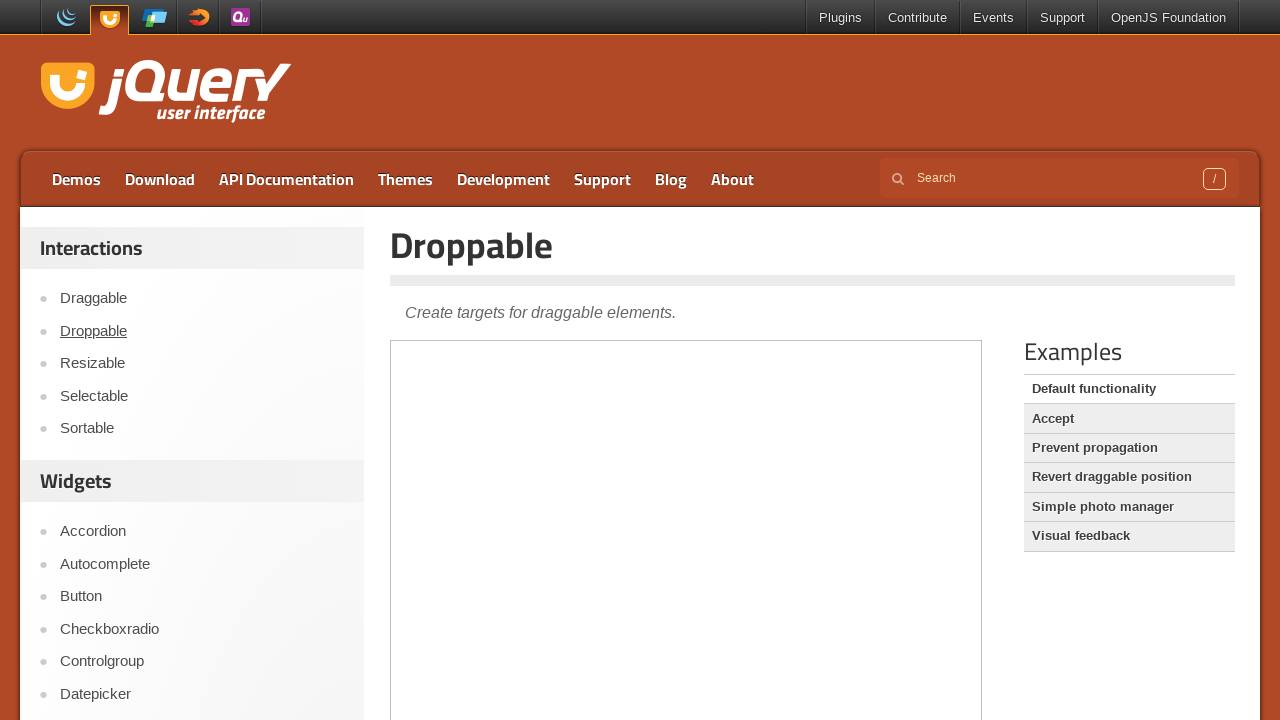

Switched to demo frame for droppable
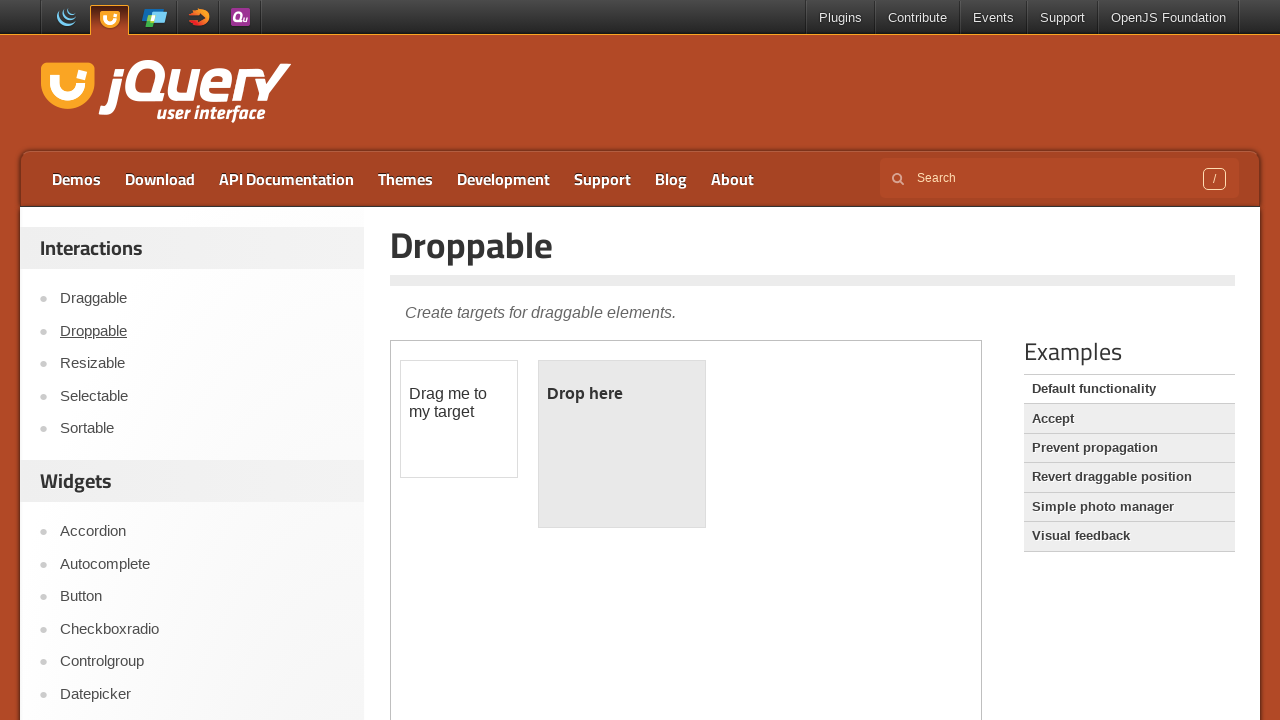

Dragged draggable element to droppable target at (622, 444)
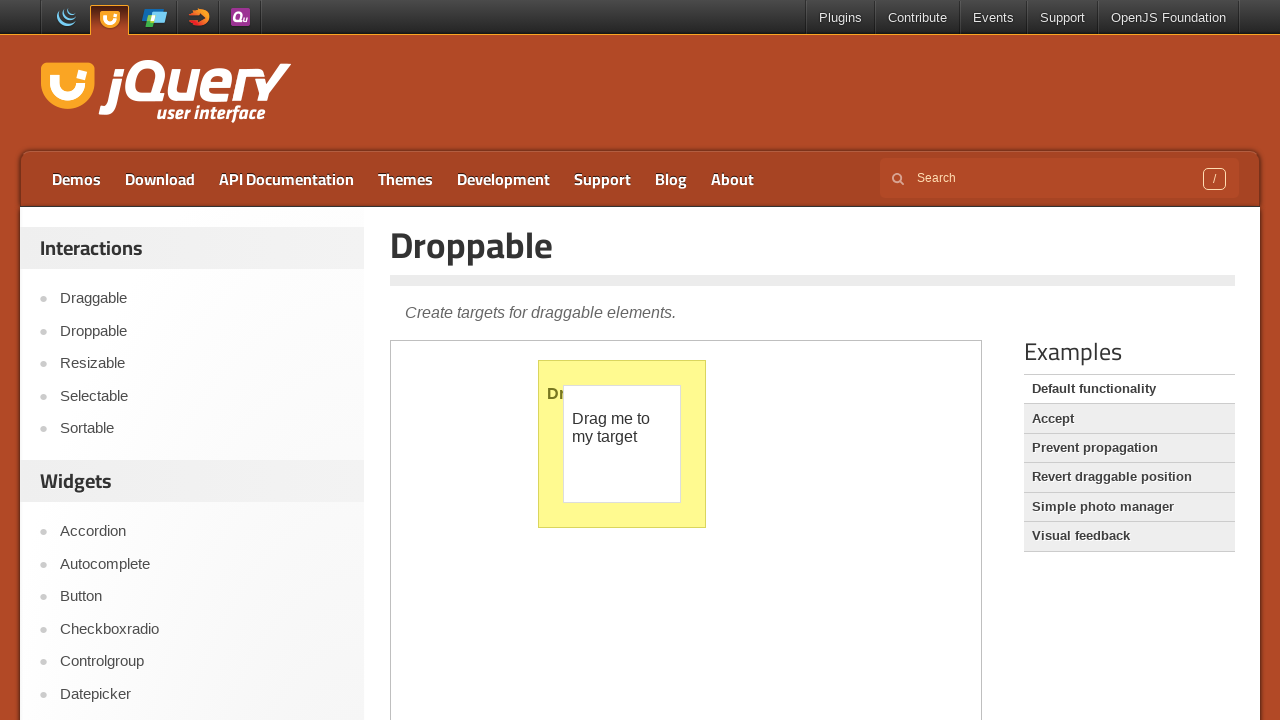

Clicked on Draggable link at (202, 299) on xpath=//a[text()='Draggable']
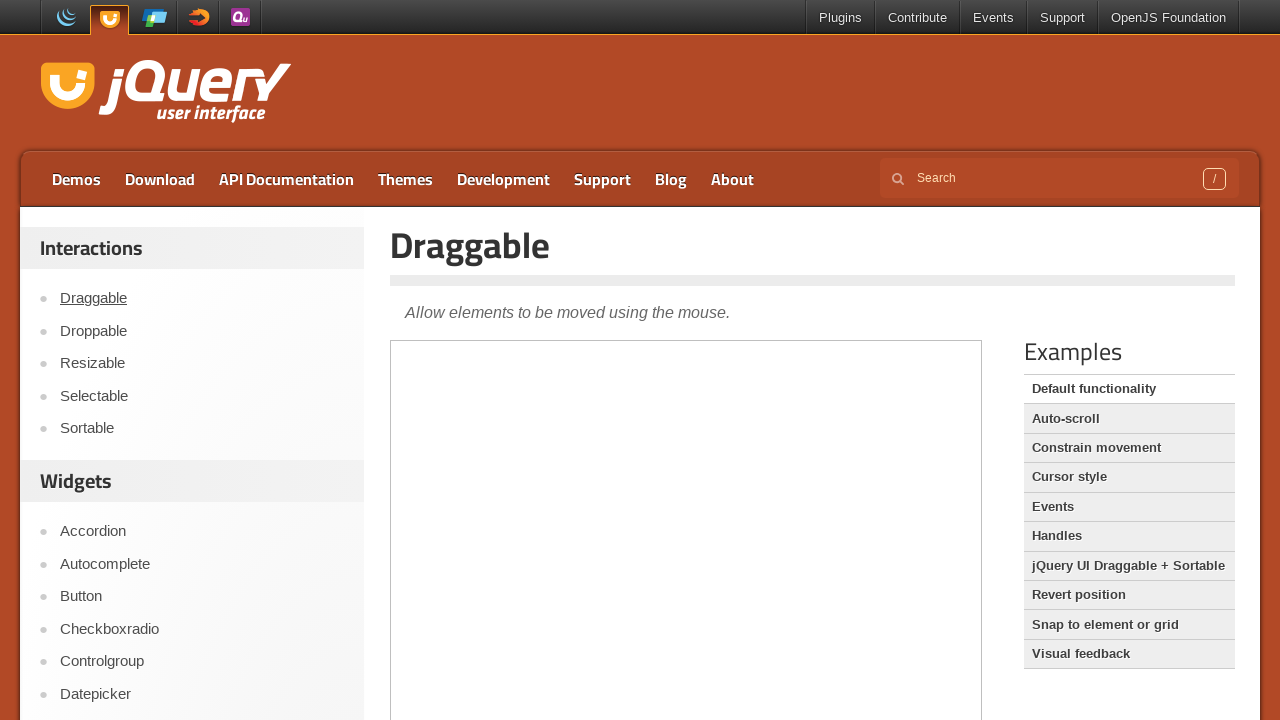

Switched to demo frame for draggable
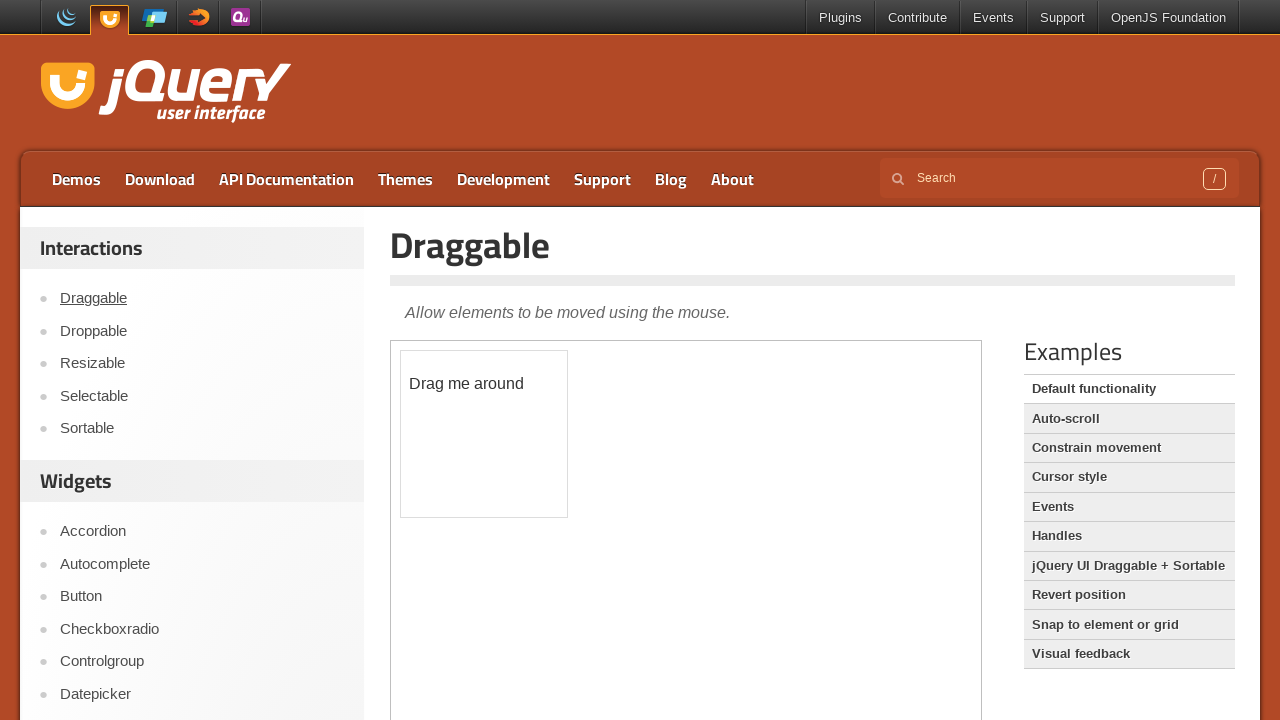

Moved mouse to center of draggable element at (484, 434)
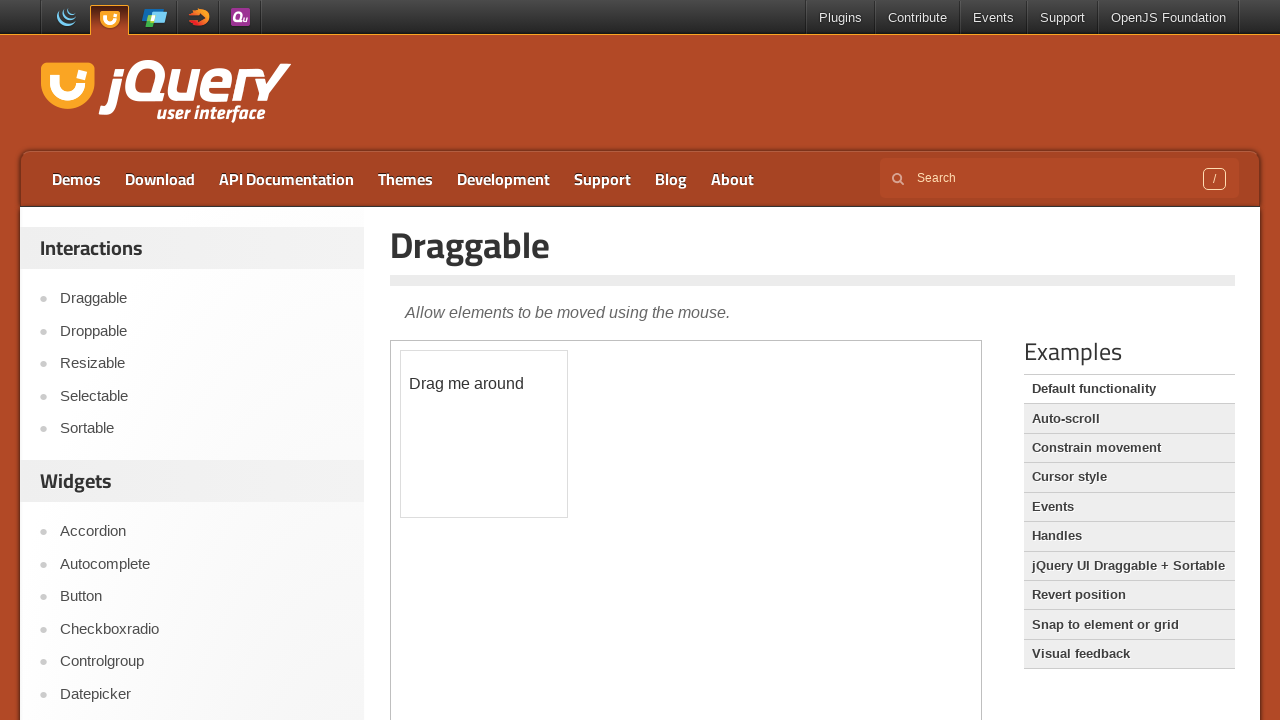

Mouse button pressed down on draggable element at (484, 434)
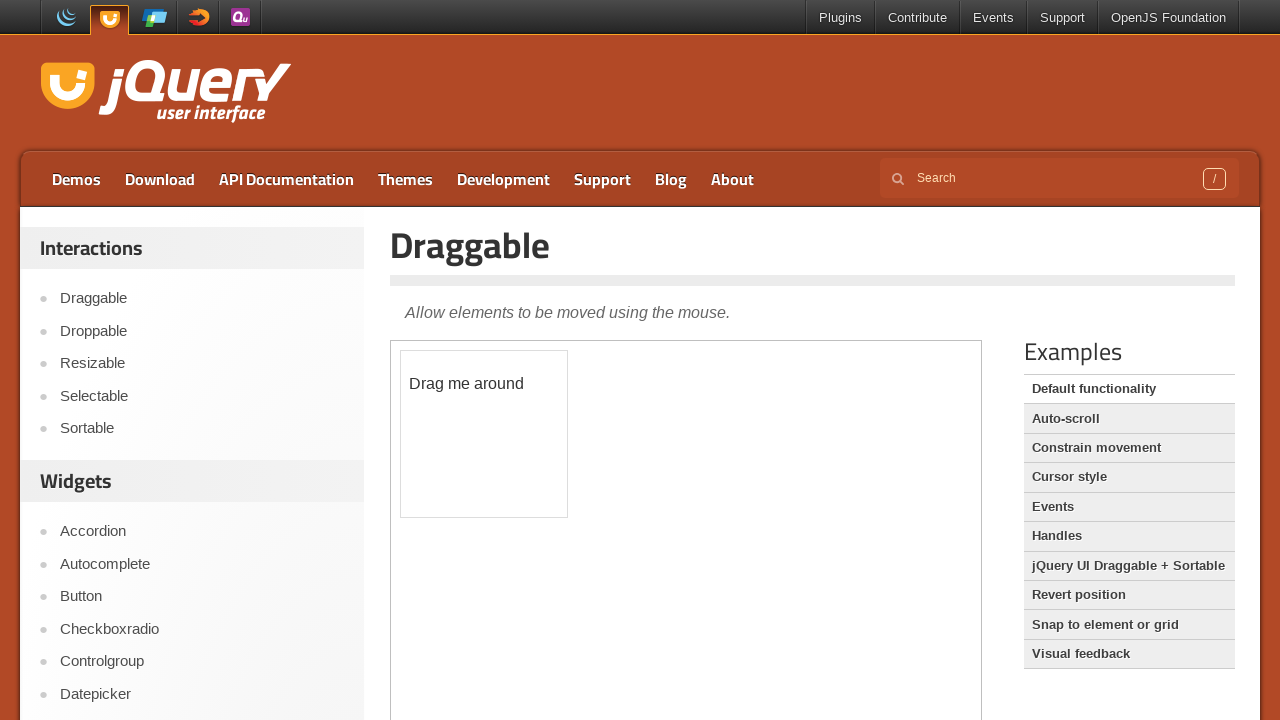

Dragged element 100 pixels right and down at (584, 534)
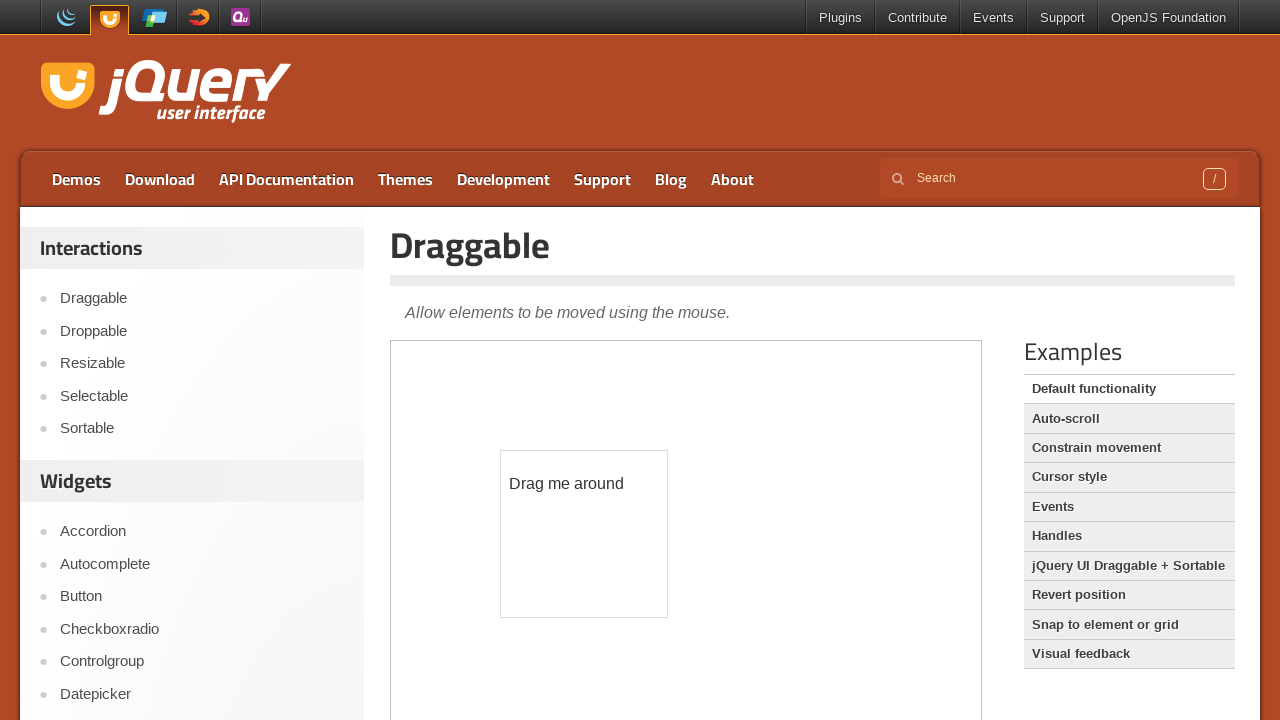

Mouse button released after dragging at (584, 534)
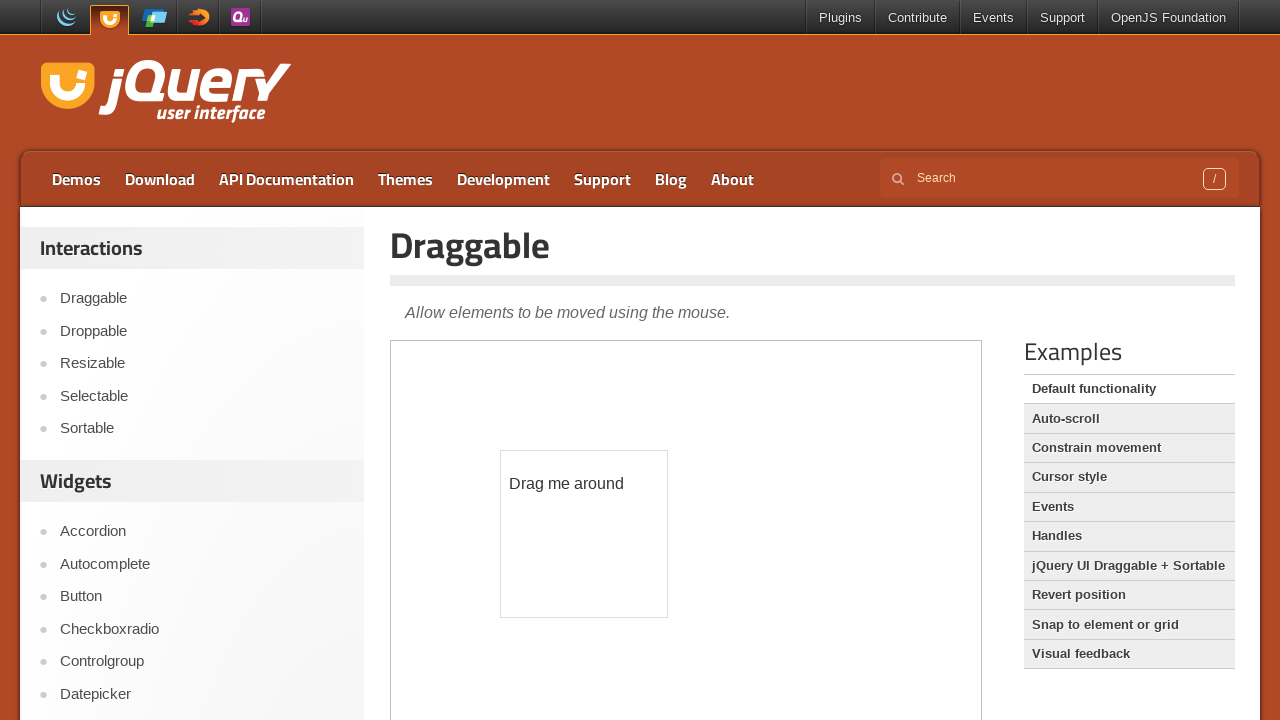

Clicked on Selectable link at (202, 396) on xpath=//a[text()='Selectable']
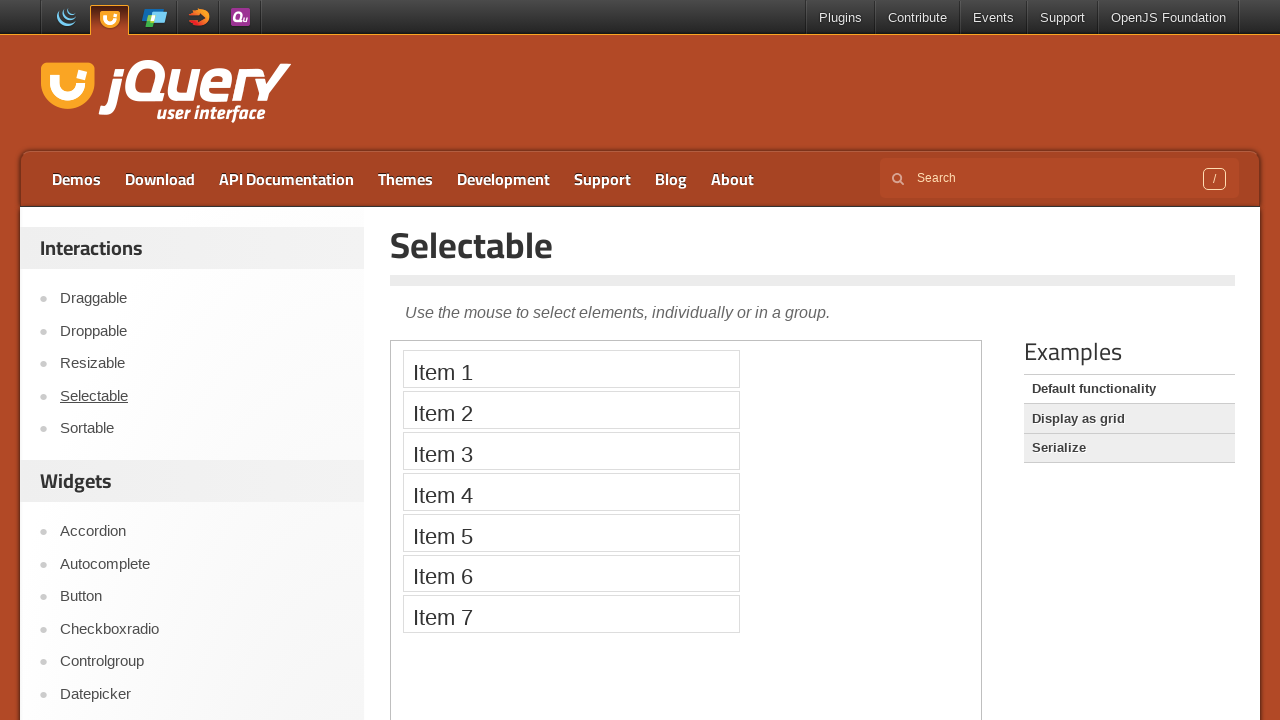

Switched to demo frame for selectable
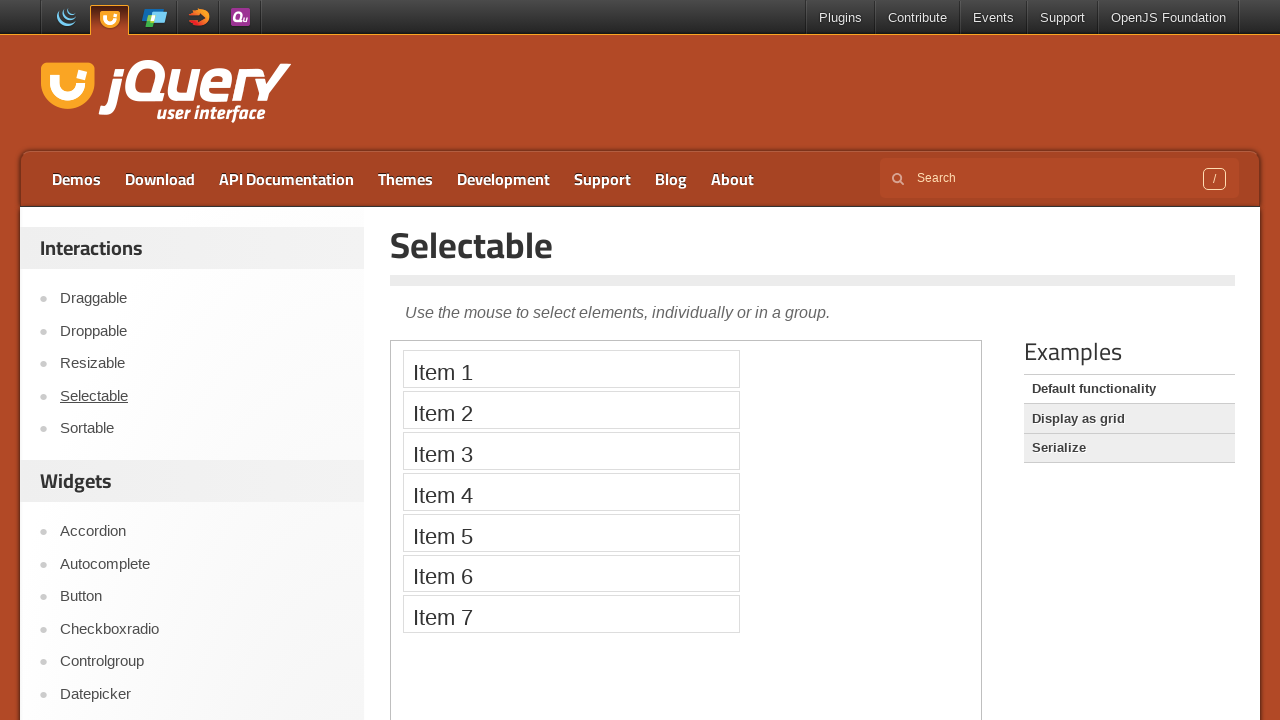

Selected items 1 through 5 by dragging at (571, 532)
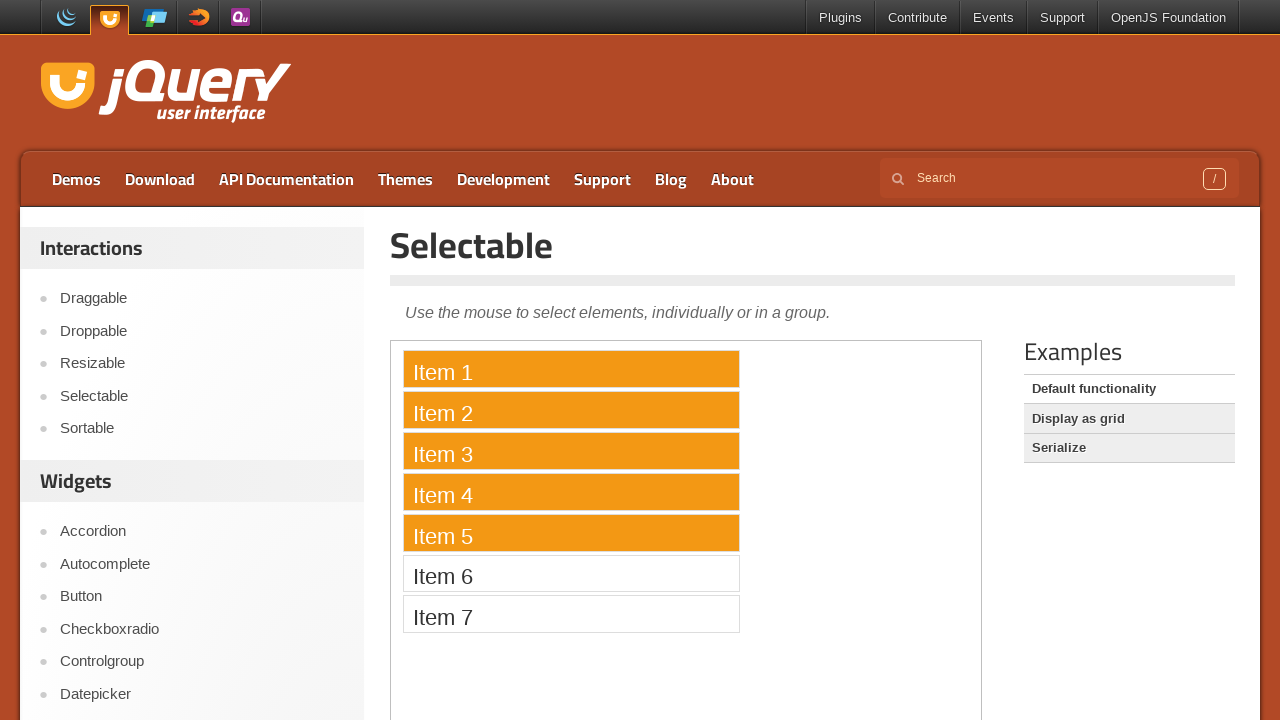

Clicked on Sortable link at (202, 429) on xpath=//a[text()='Sortable']
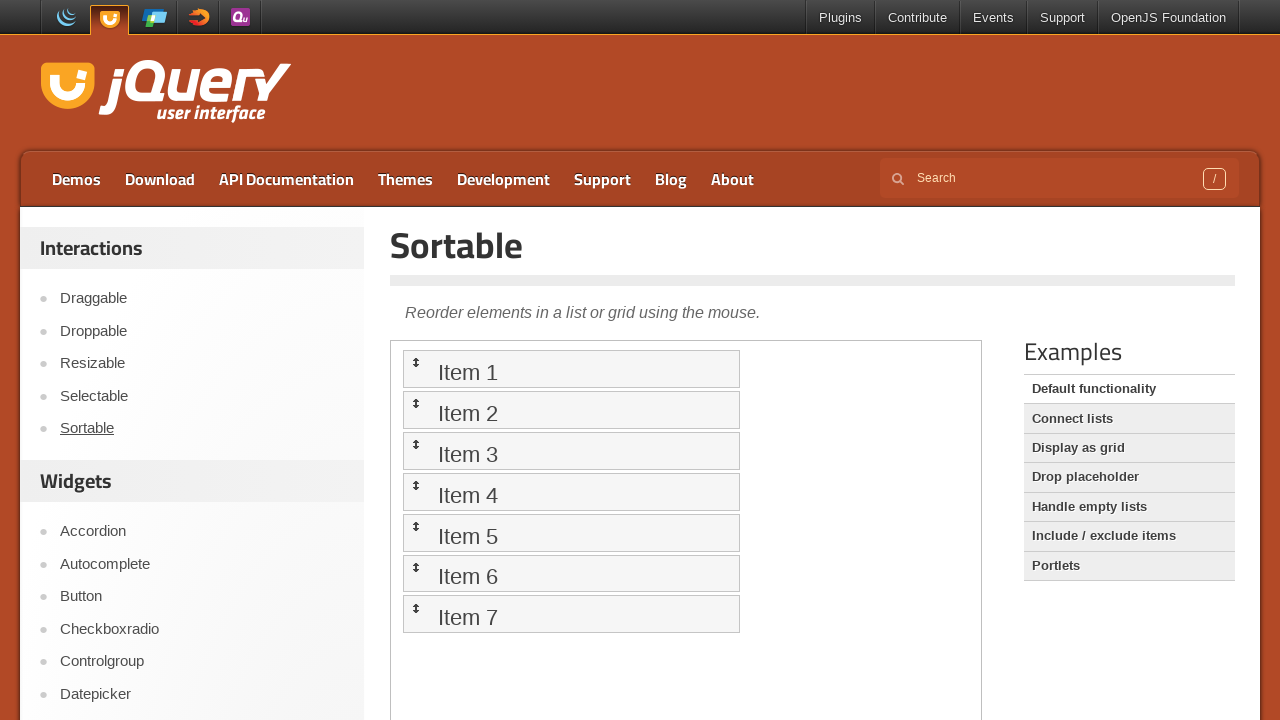

Switched to demo frame for sortable
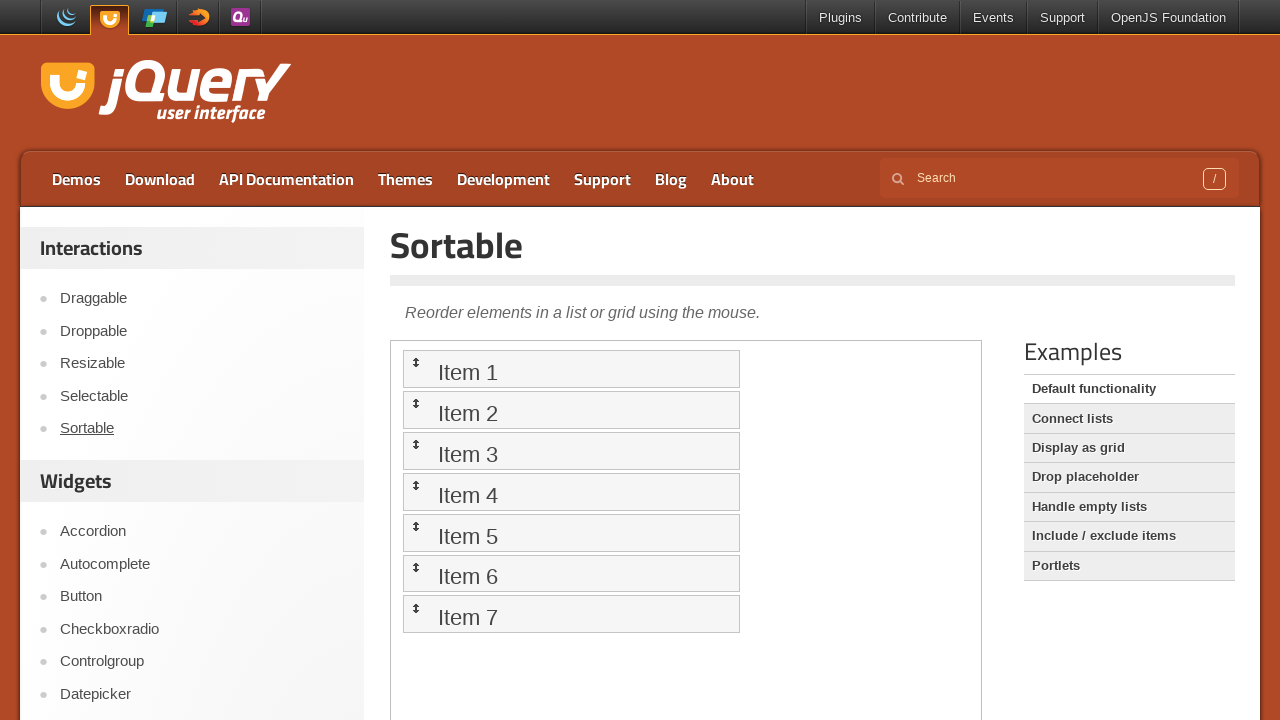

Dragged first sortable item to fifth position at (571, 532)
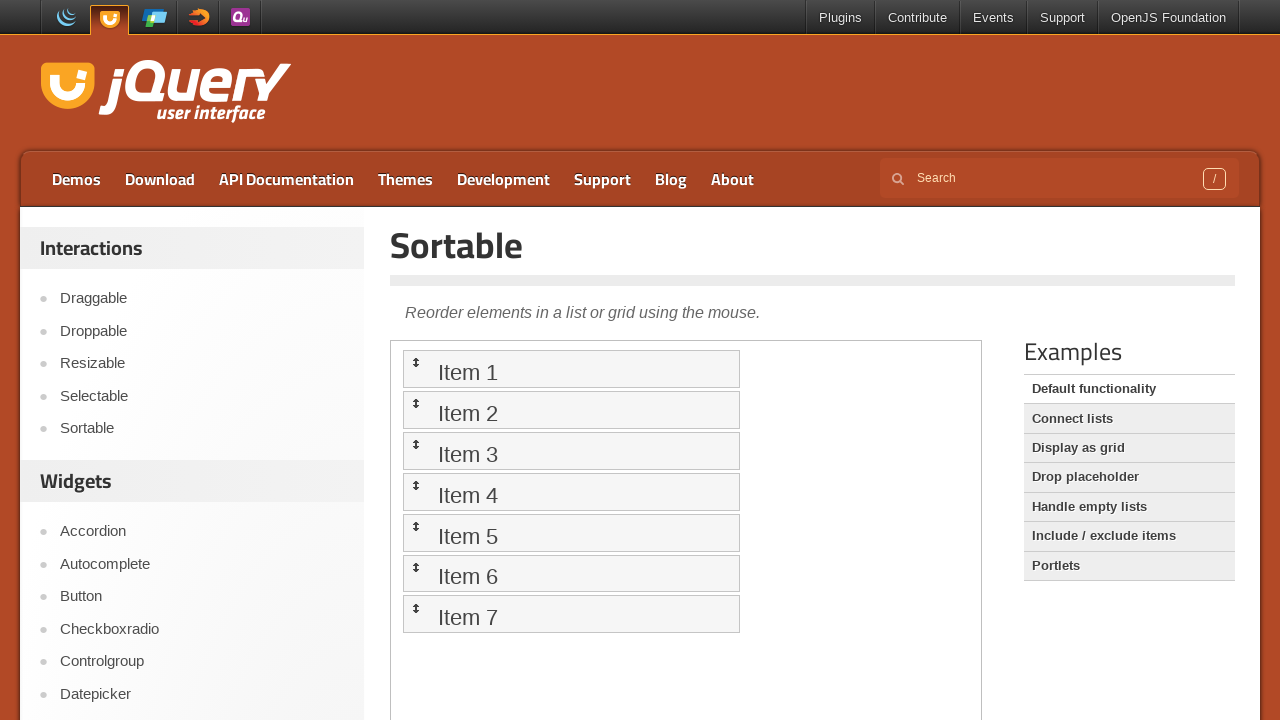

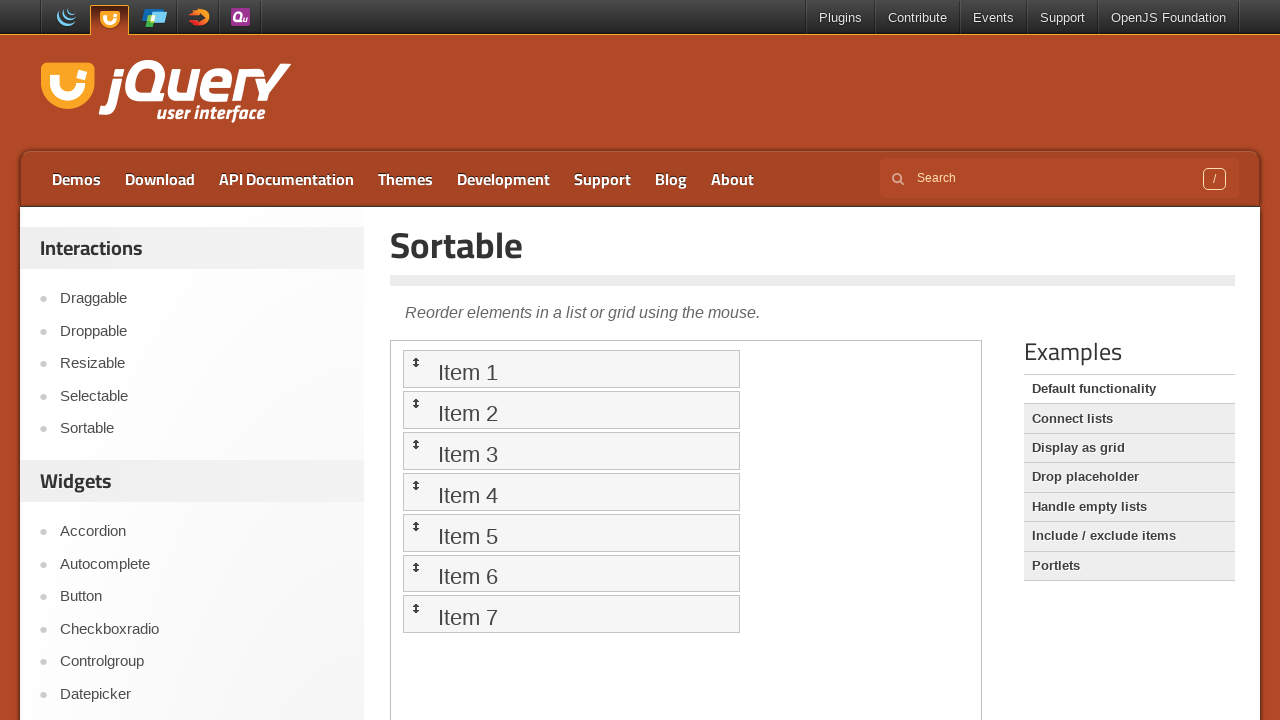